Tests context click (right-click) functionality on the Flipkart homepage using mouse actions

Starting URL: https://www.flipkart.com/

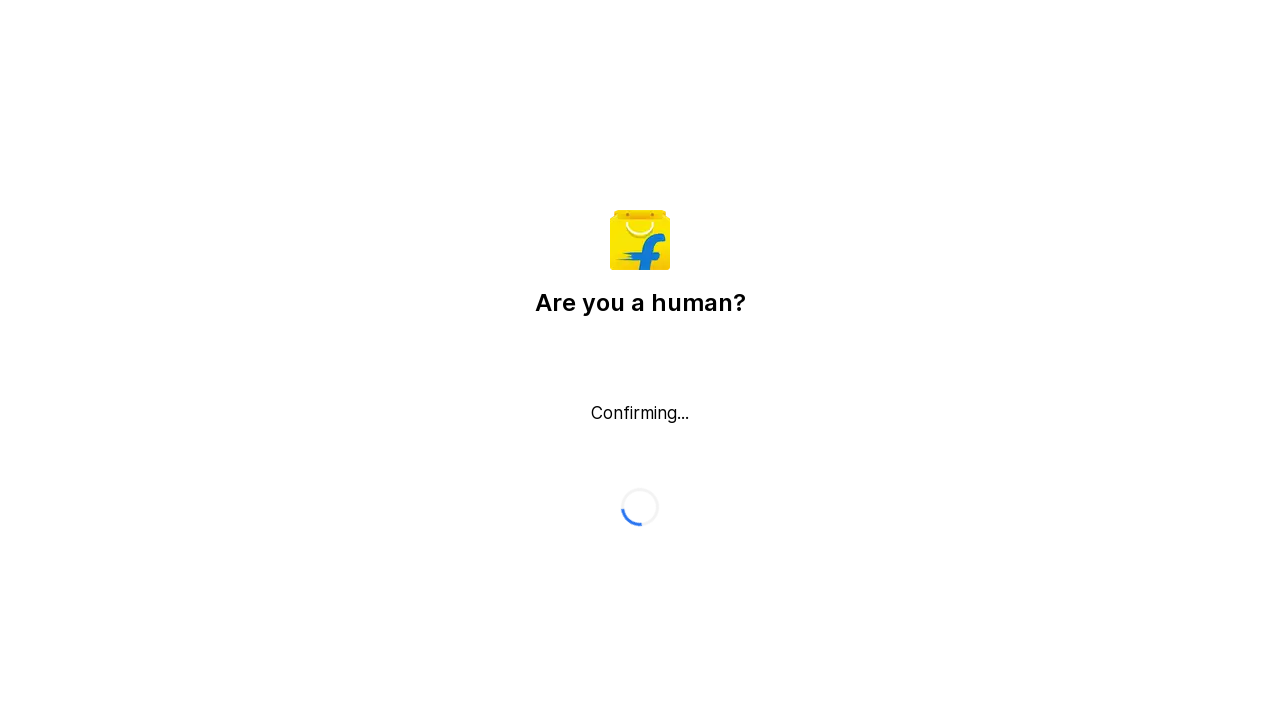

Performed context click (right-click) on the page body at (640, 360) on body
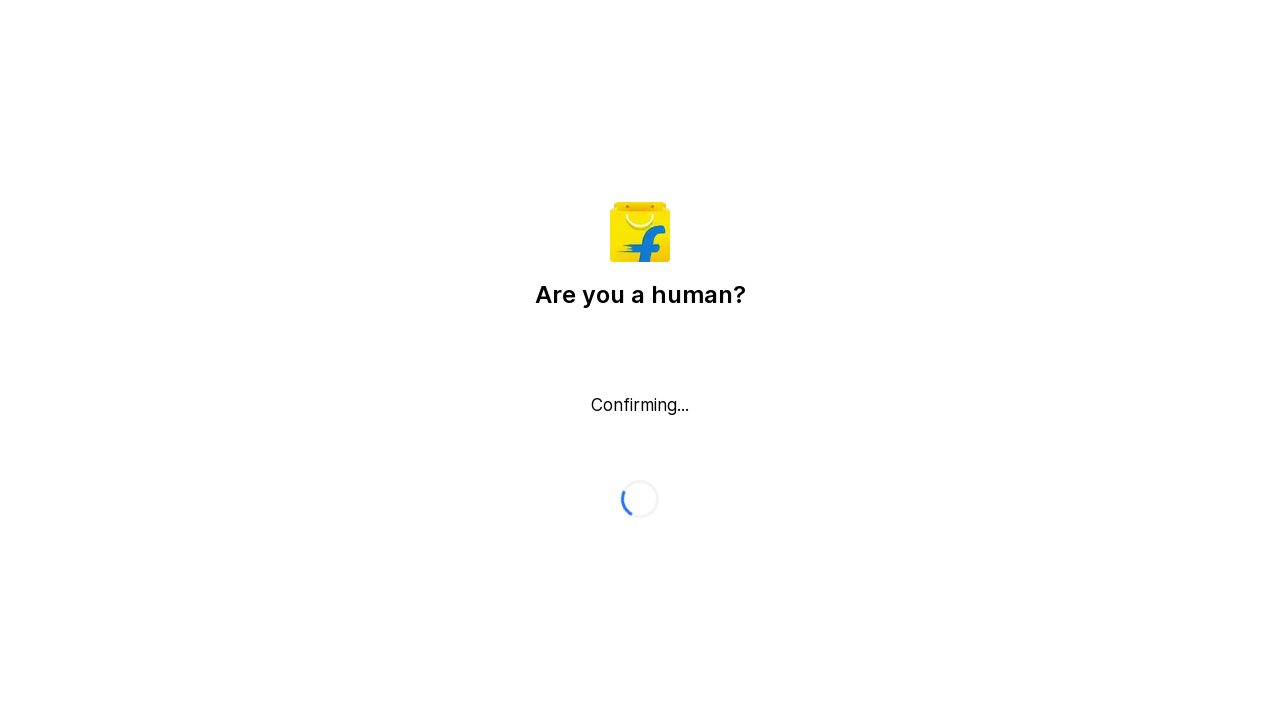

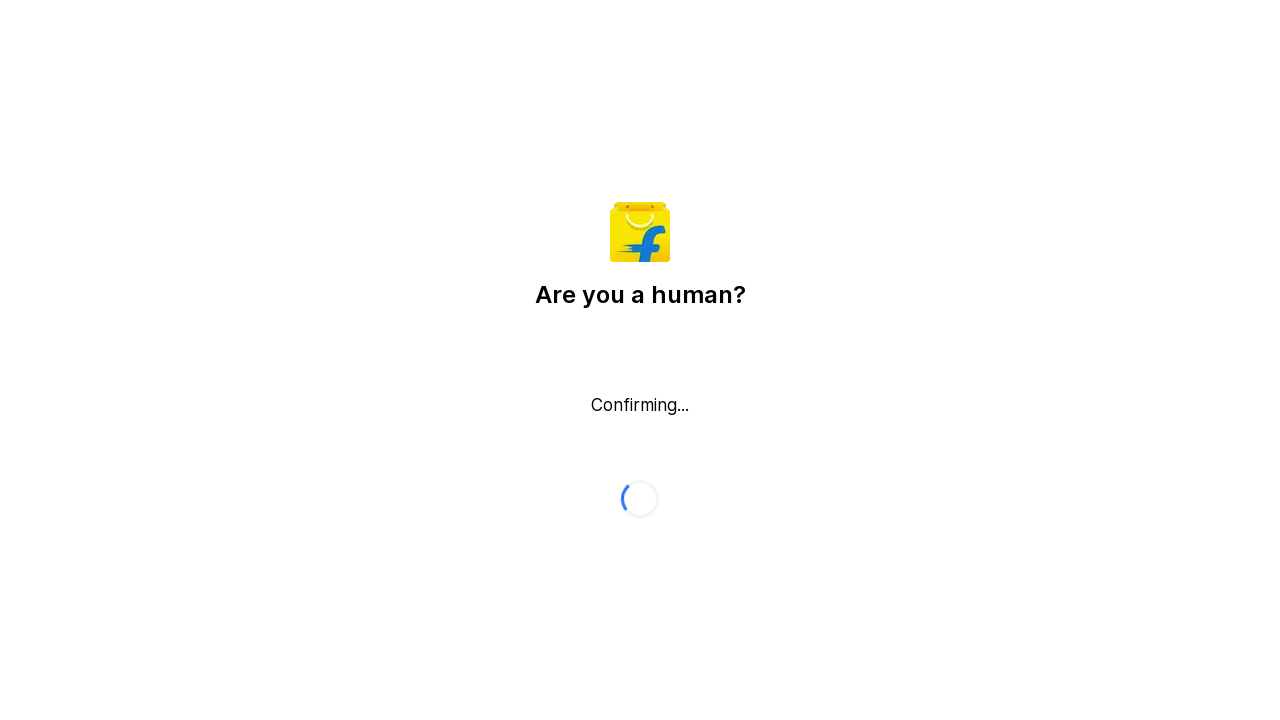